Tests Fanatics website by searching for Pokemon collectibles, navigating to the collectibles section, and scrolling to trigger lazy loading of content.

Starting URL: https://www.fanatics.com

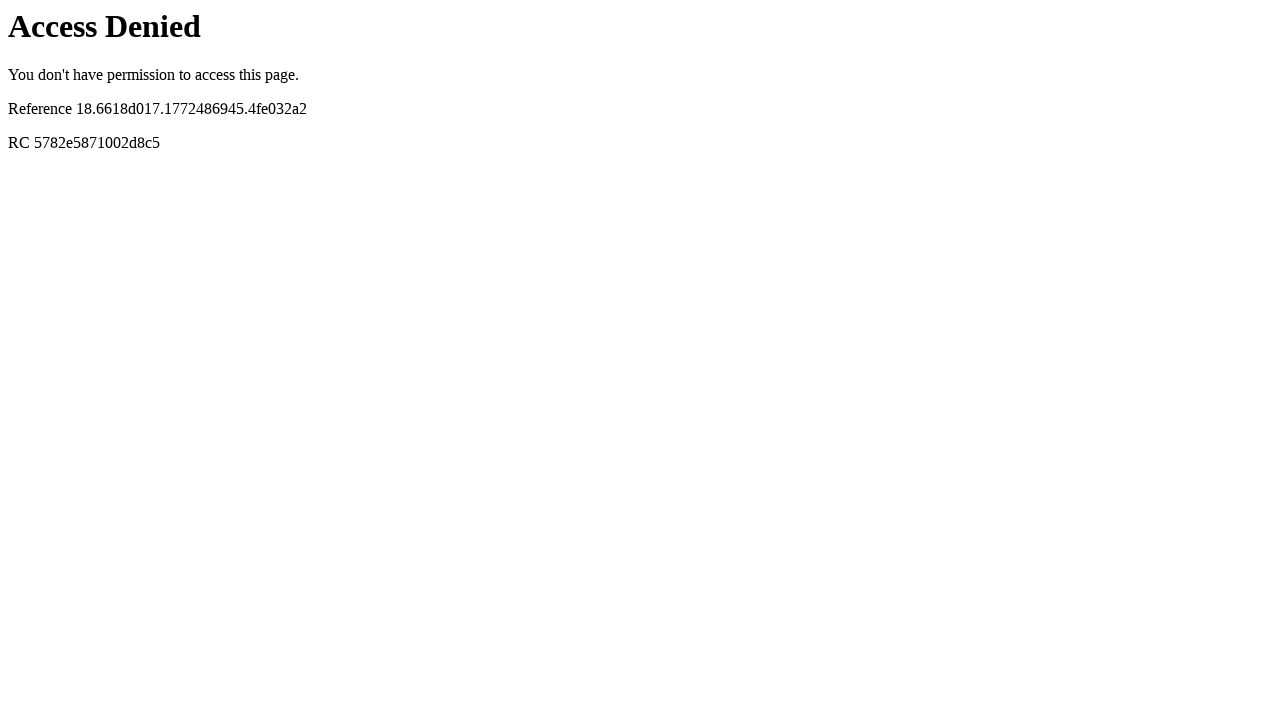

Waited for homepage to load (networkidle)
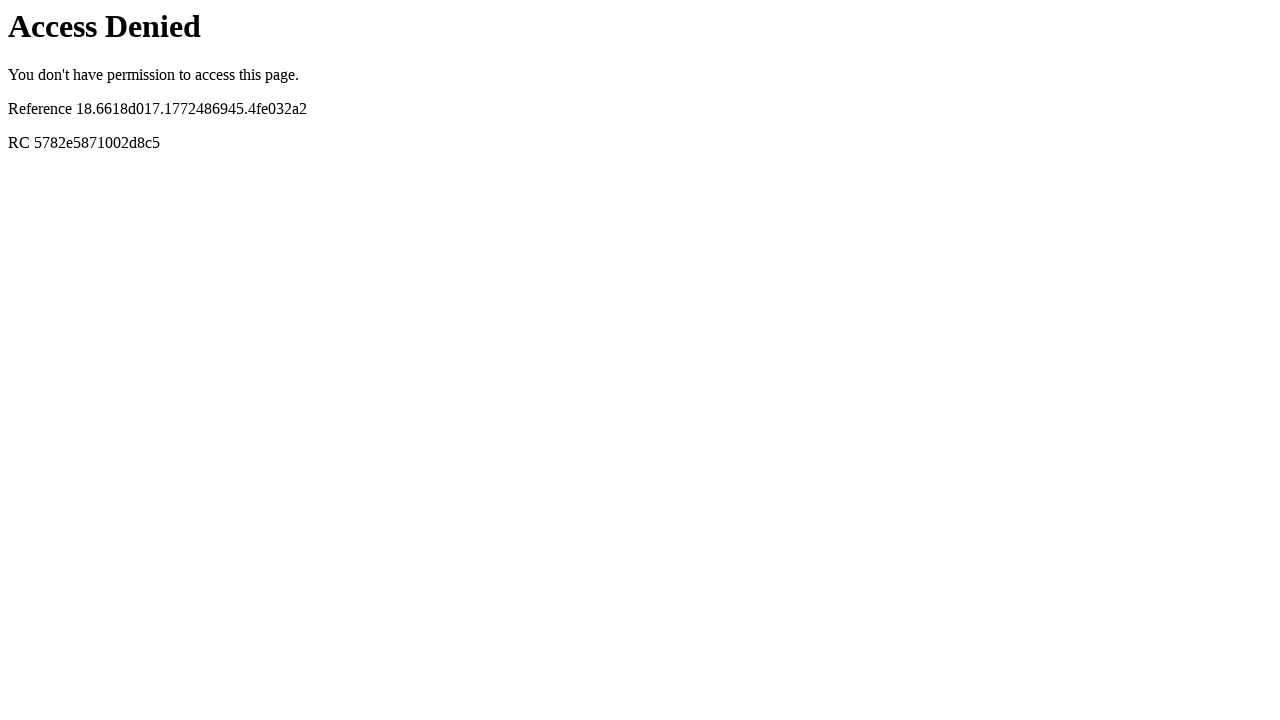

Waited 3 seconds for page stabilization
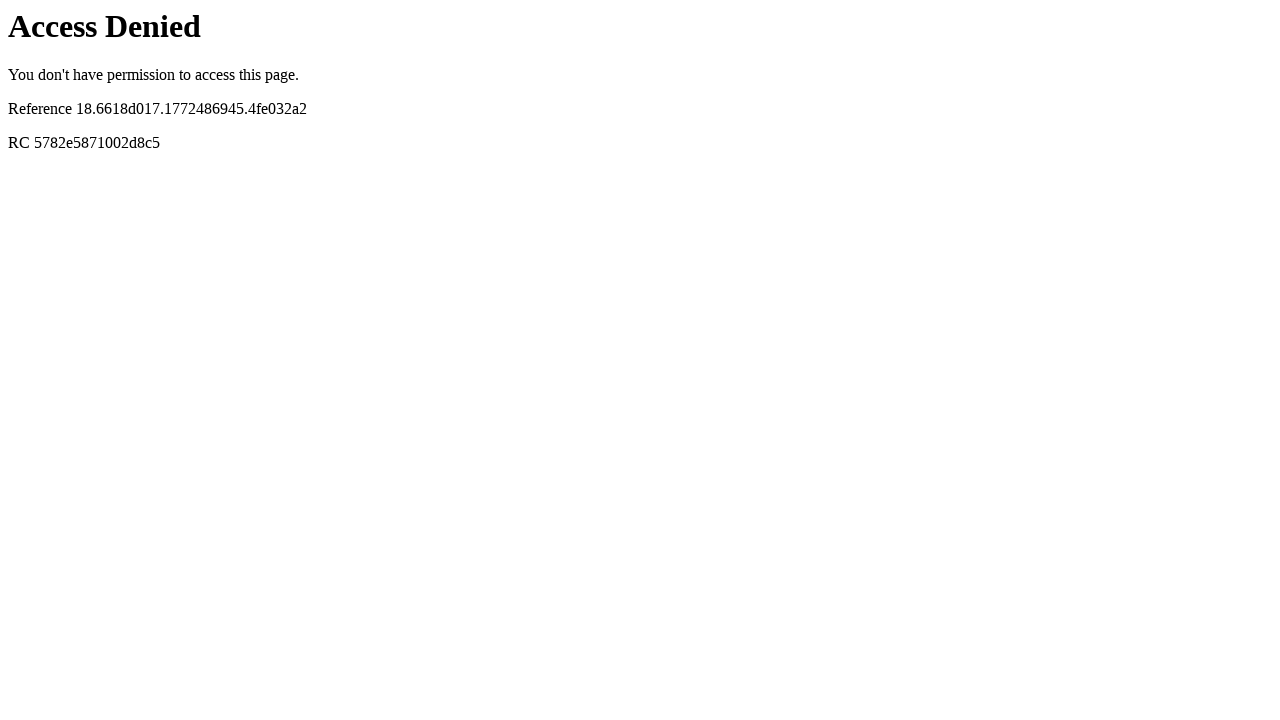

Navigated directly to Pokemon cards search URL on [data-testid="search-input"], input[type="search"], #search
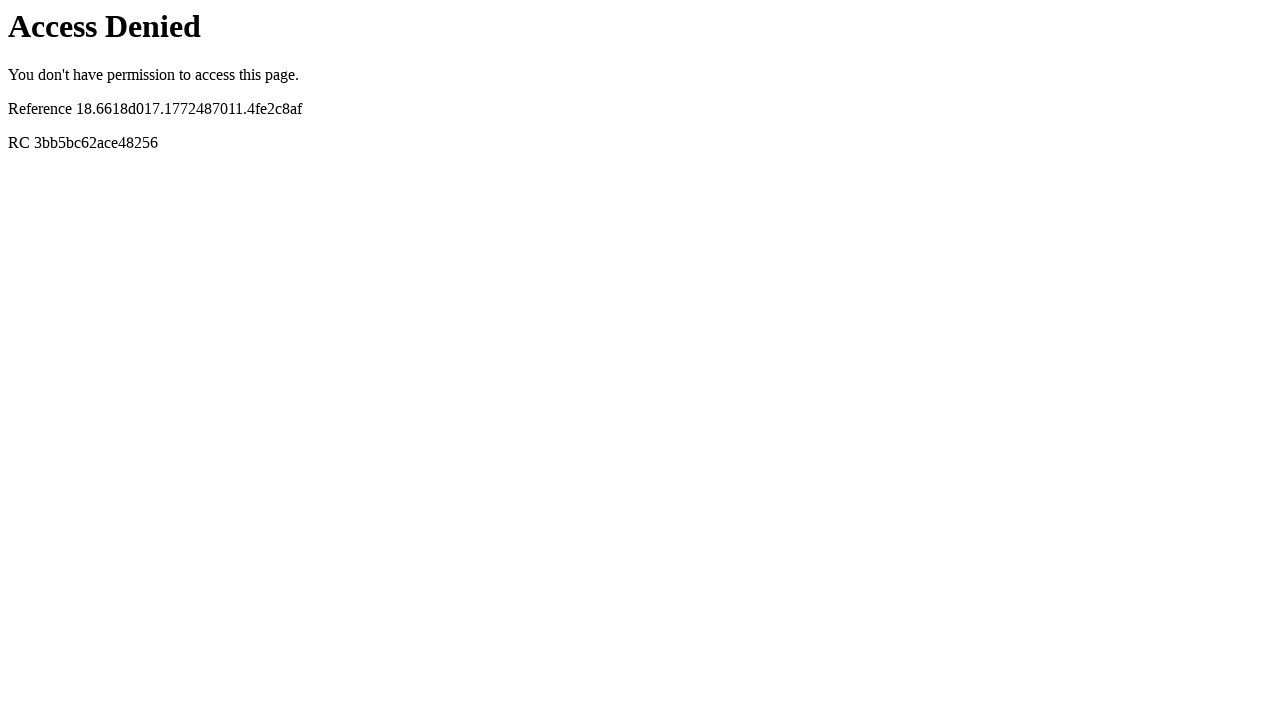

Waited for search results page to load (networkidle)
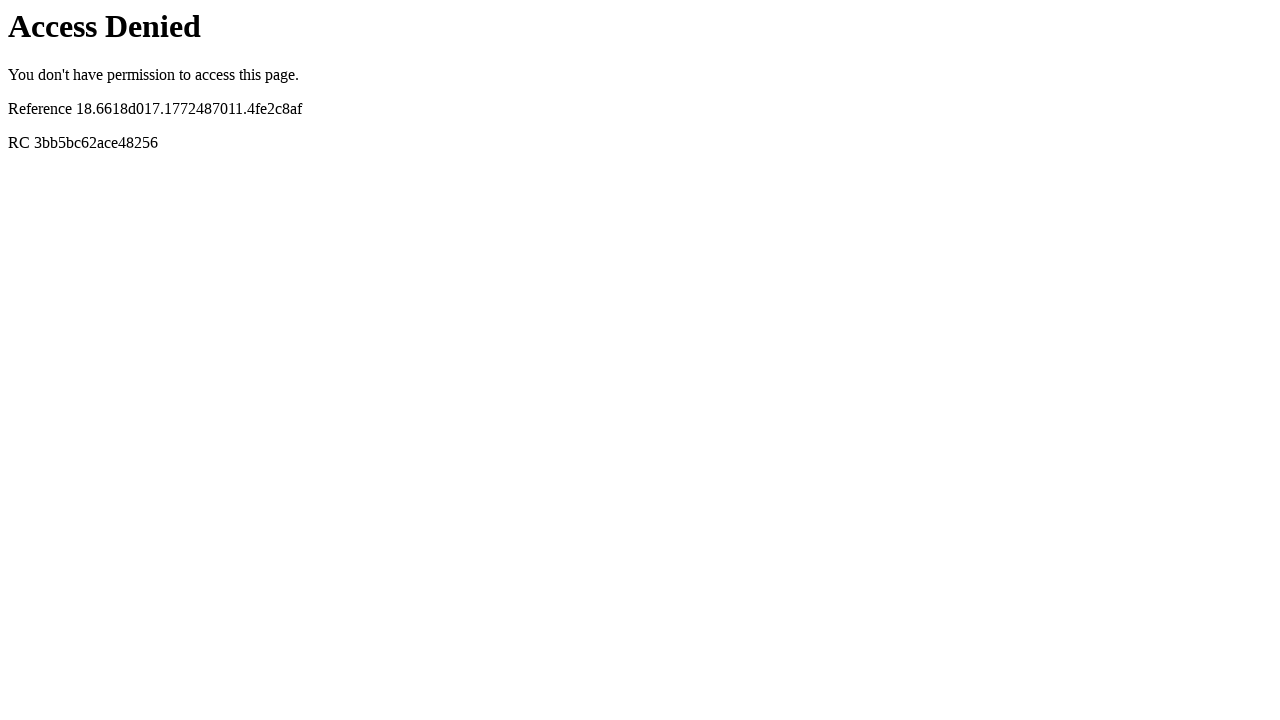

Waited 3 seconds for page stabilization
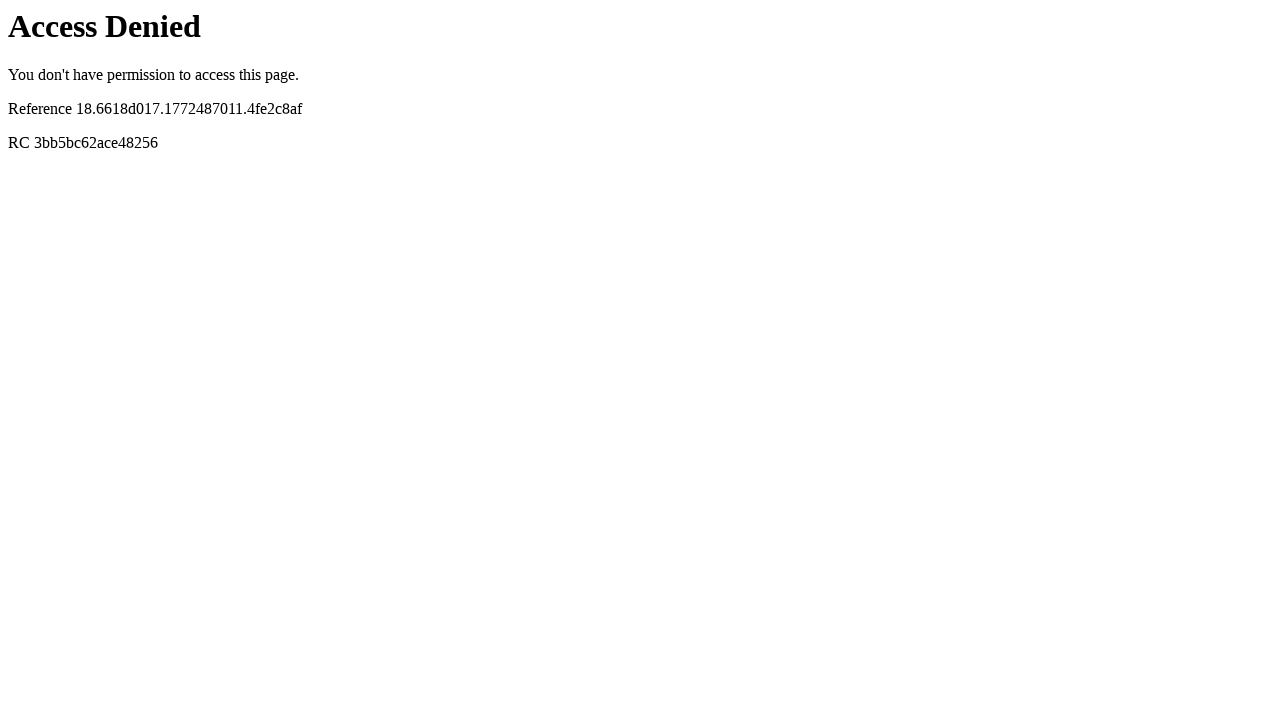

Navigated to collectibles section
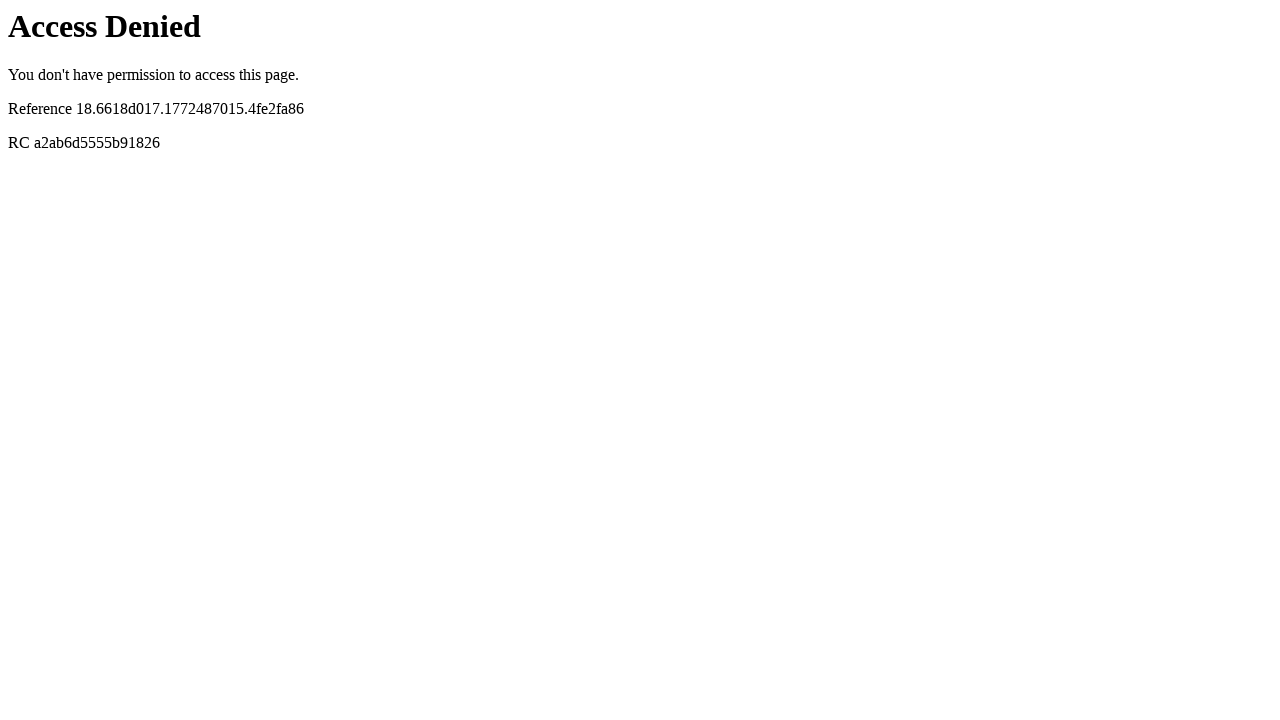

Waited for collectibles page to load (networkidle)
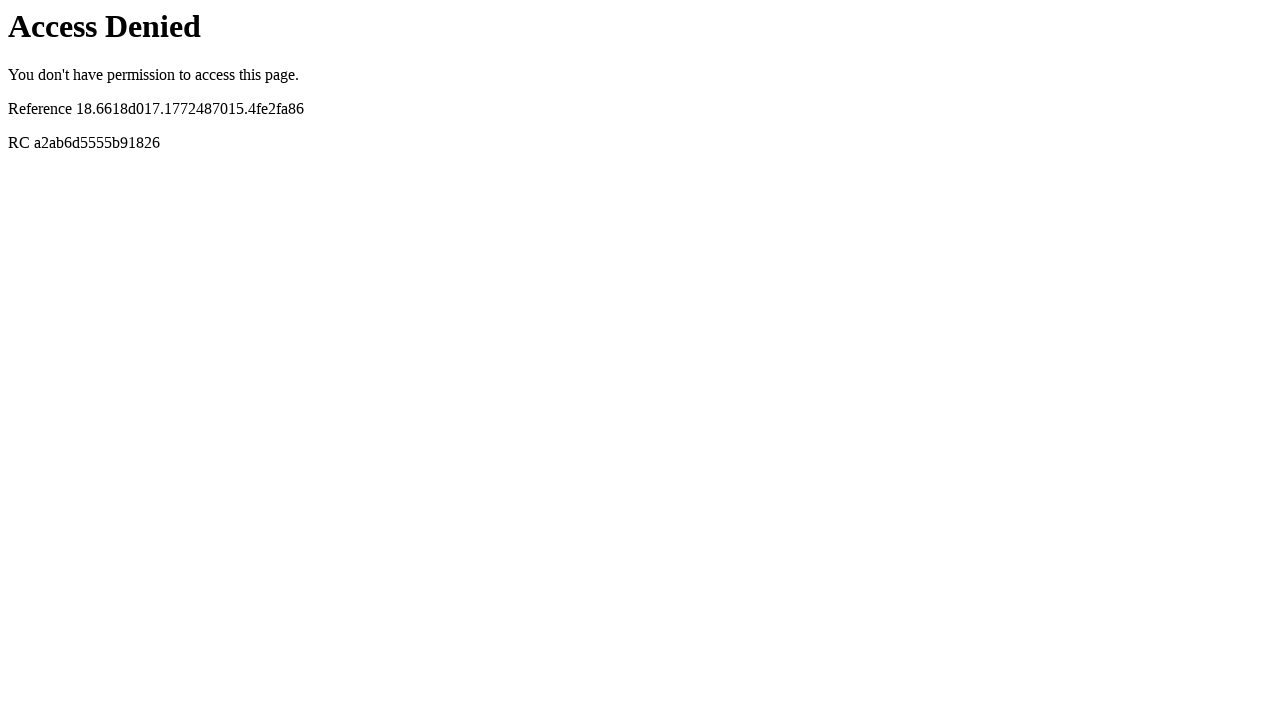

Waited 3 seconds for page stabilization
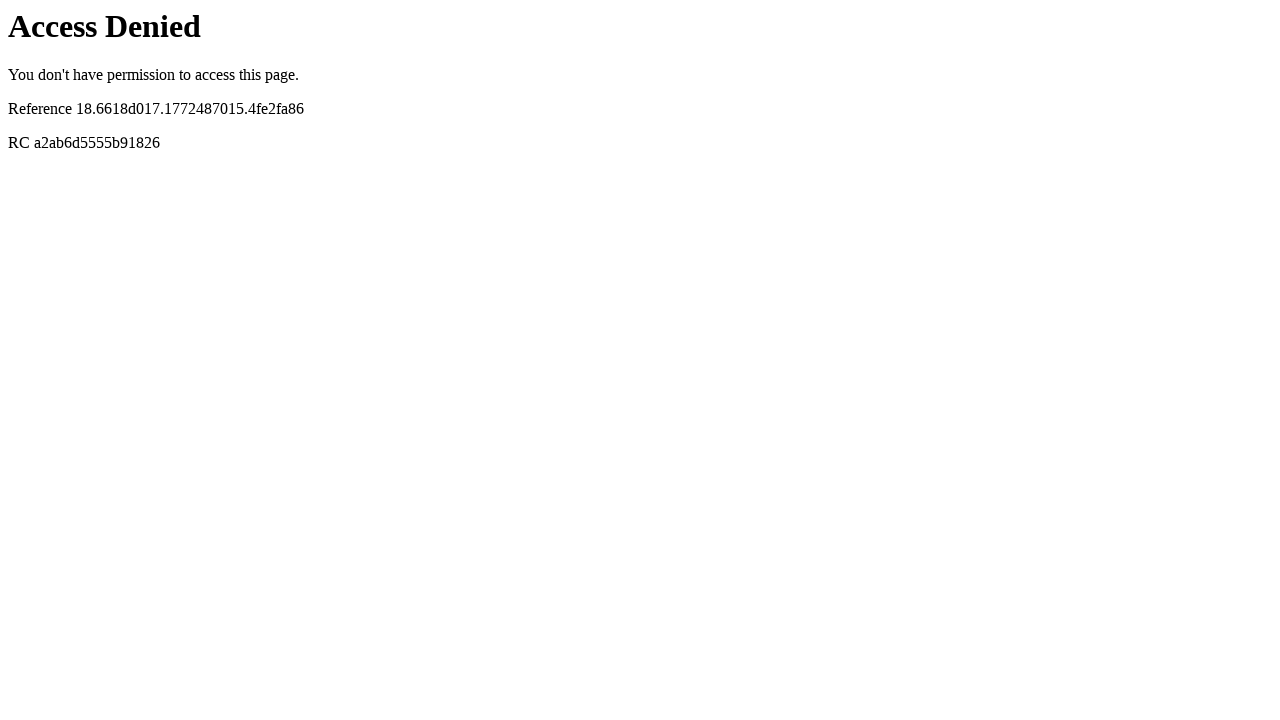

Scrolled down 1000 pixels to trigger lazy loading
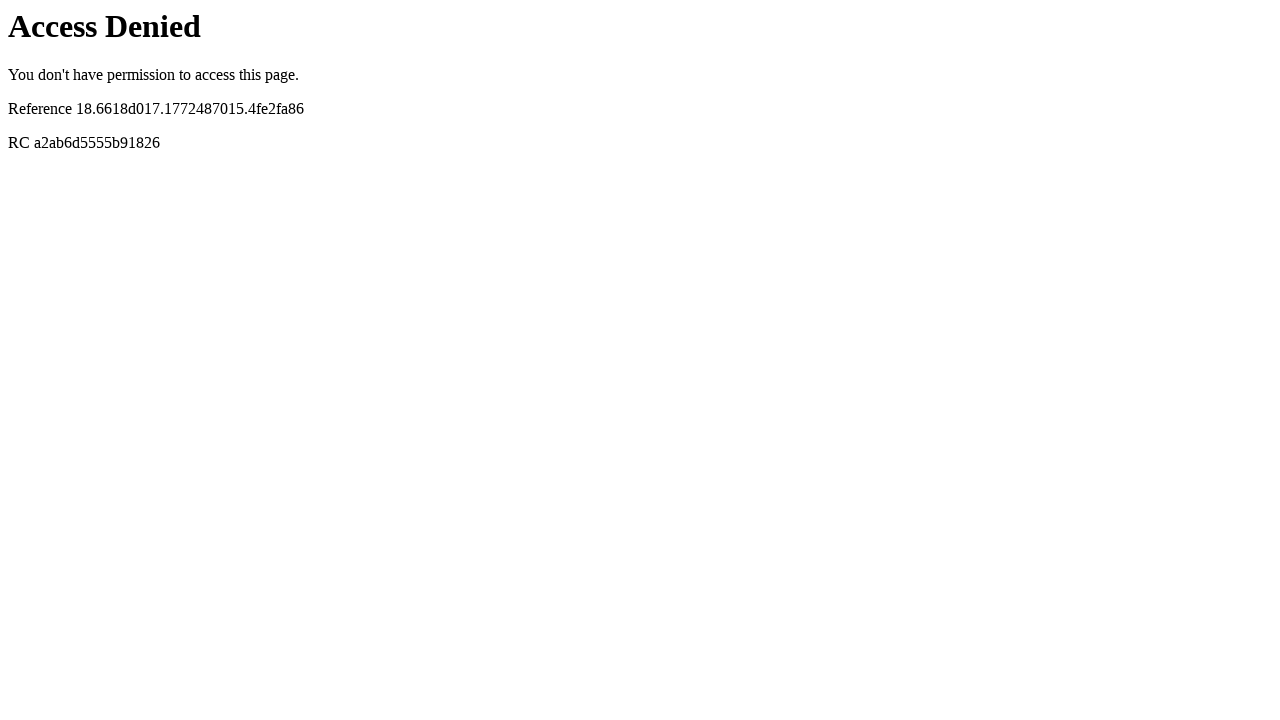

Waited 2 seconds for lazy-loaded content
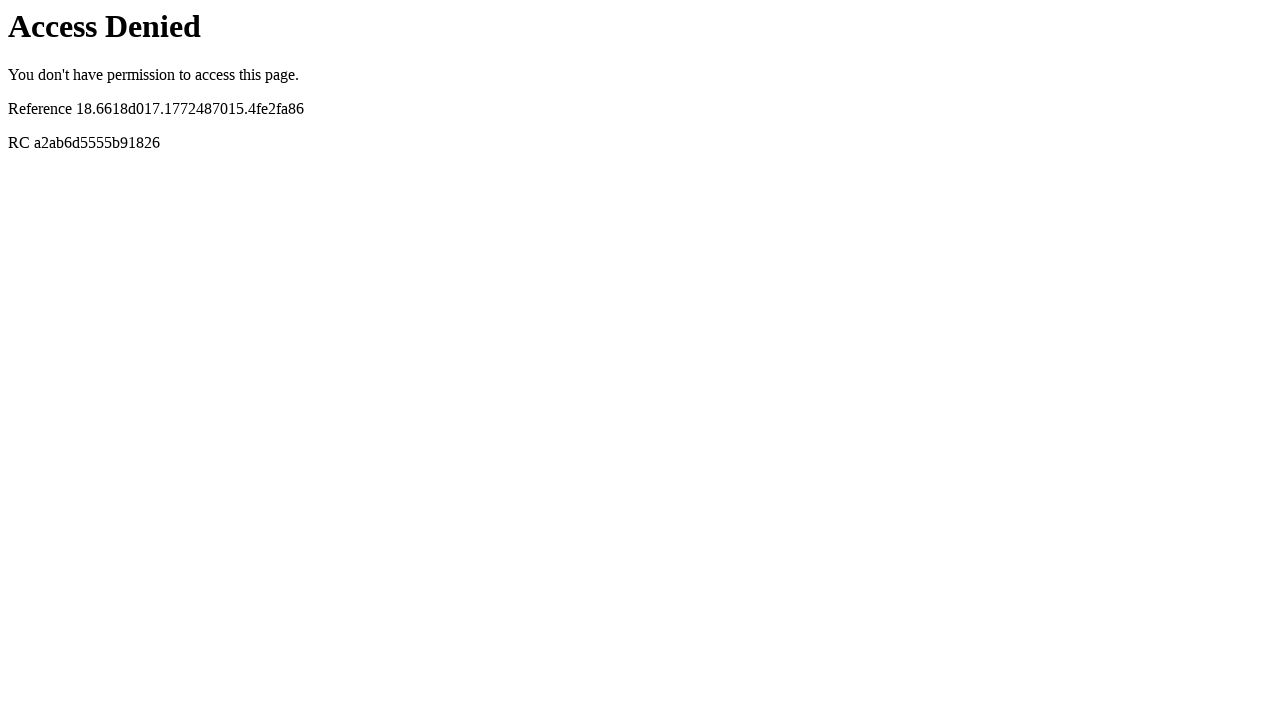

Scrolled down another 1000 pixels
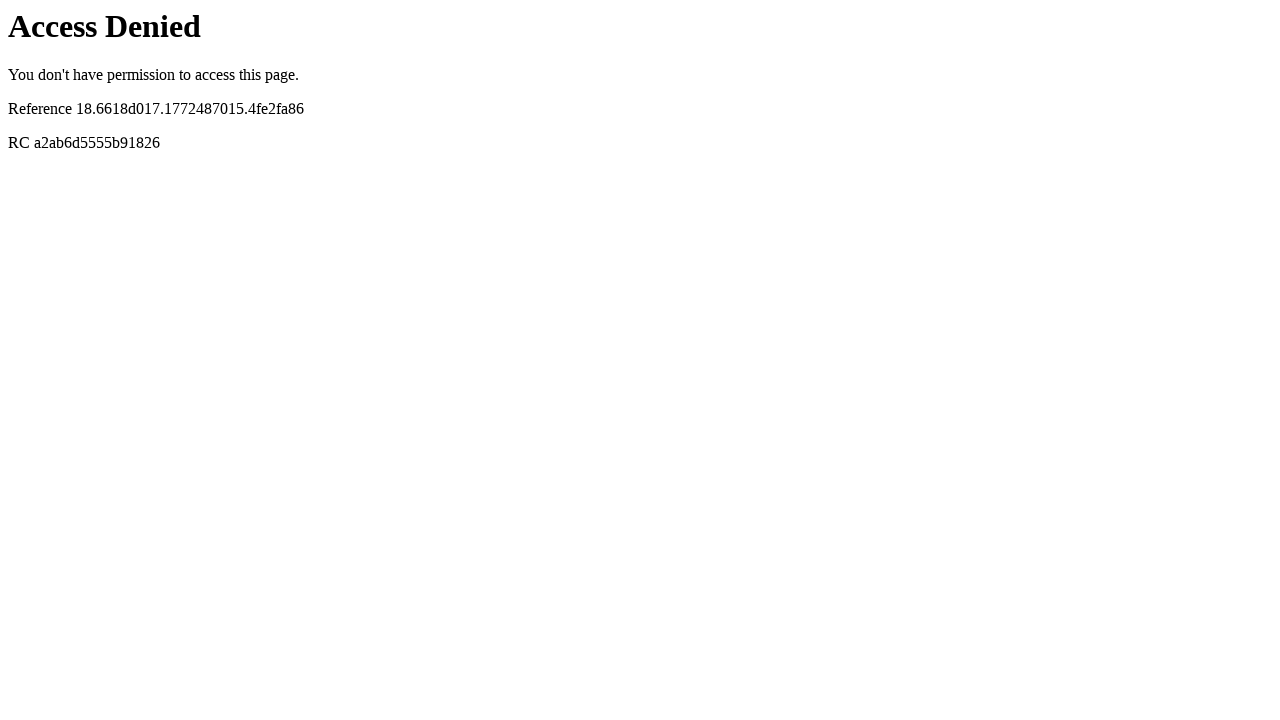

Waited 2 seconds for additional lazy-loaded content
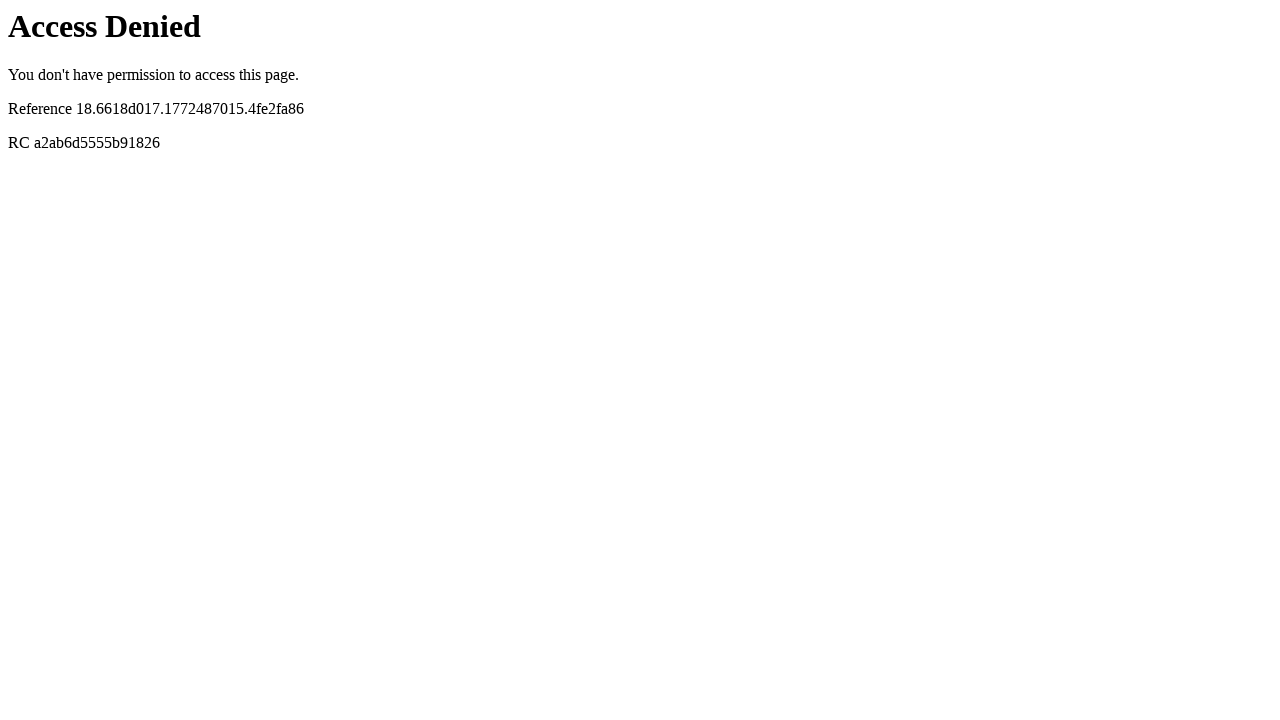

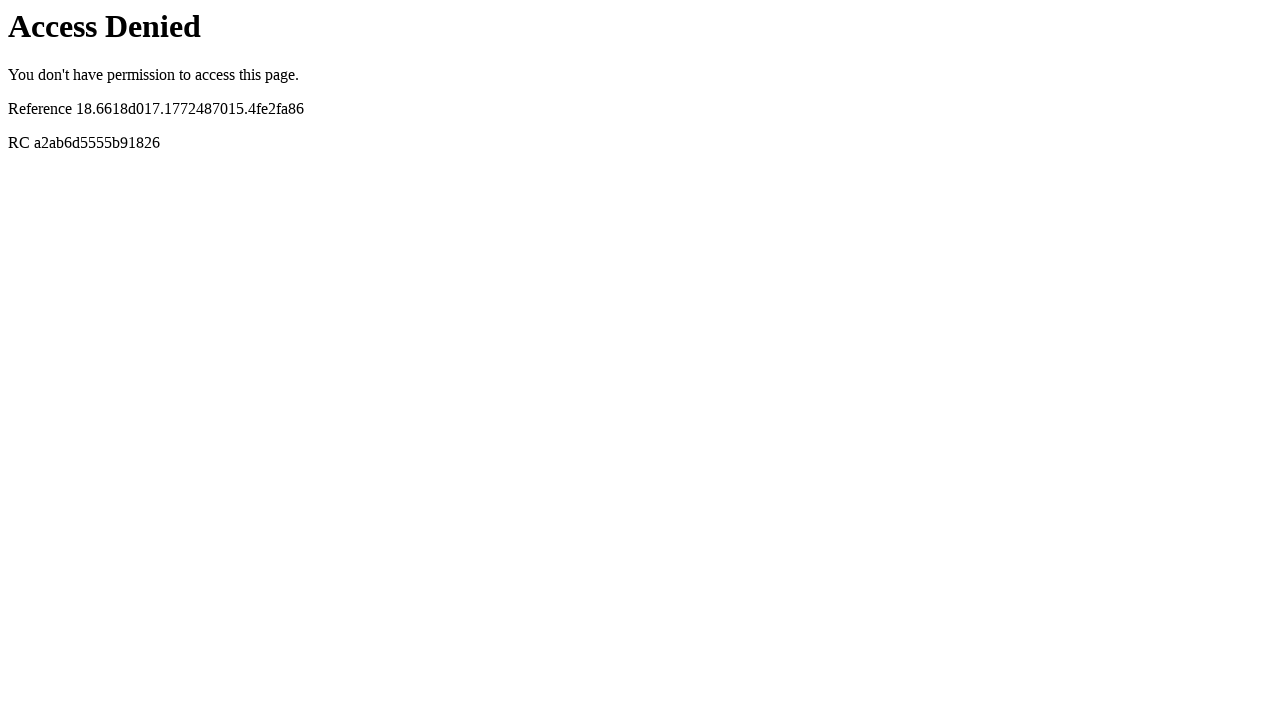